Tests drag and drop functionality on the jQuery UI droppable demo page by switching to an iframe and dragging an element onto a drop target.

Starting URL: https://jqueryui.com/droppable/

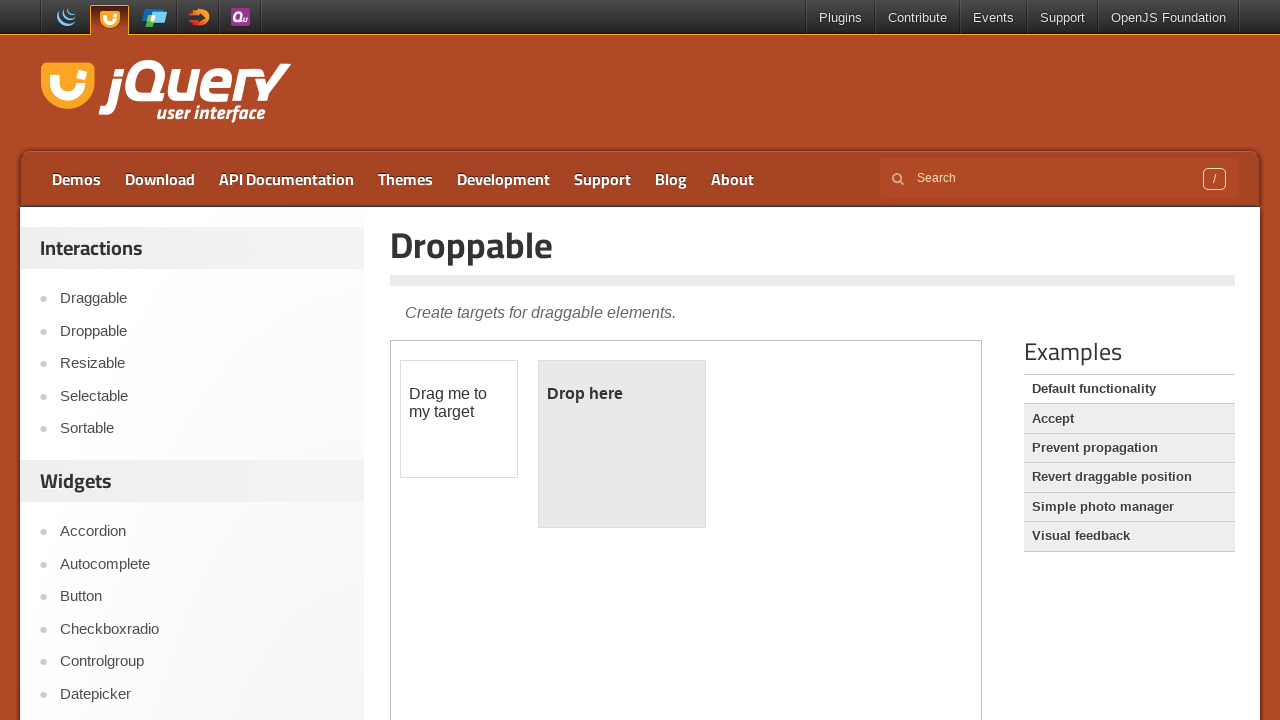

Located the demo iframe on the jQuery UI droppable page
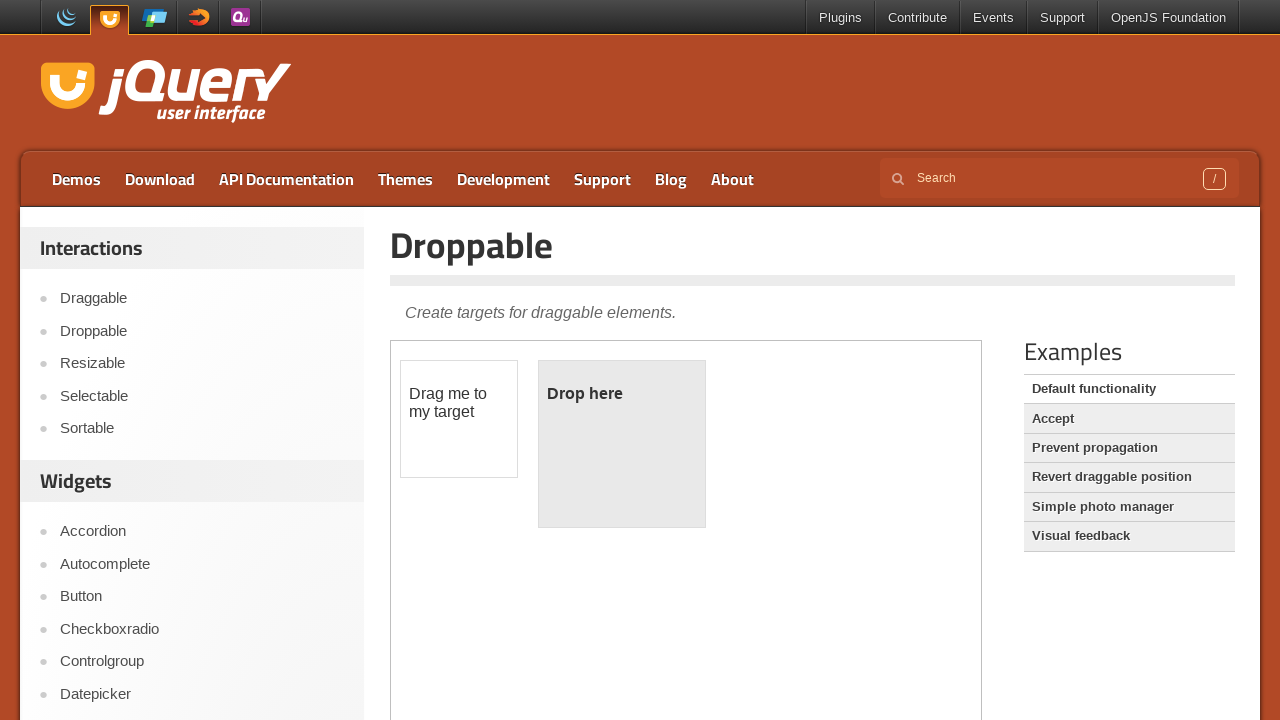

Located the draggable element within the iframe
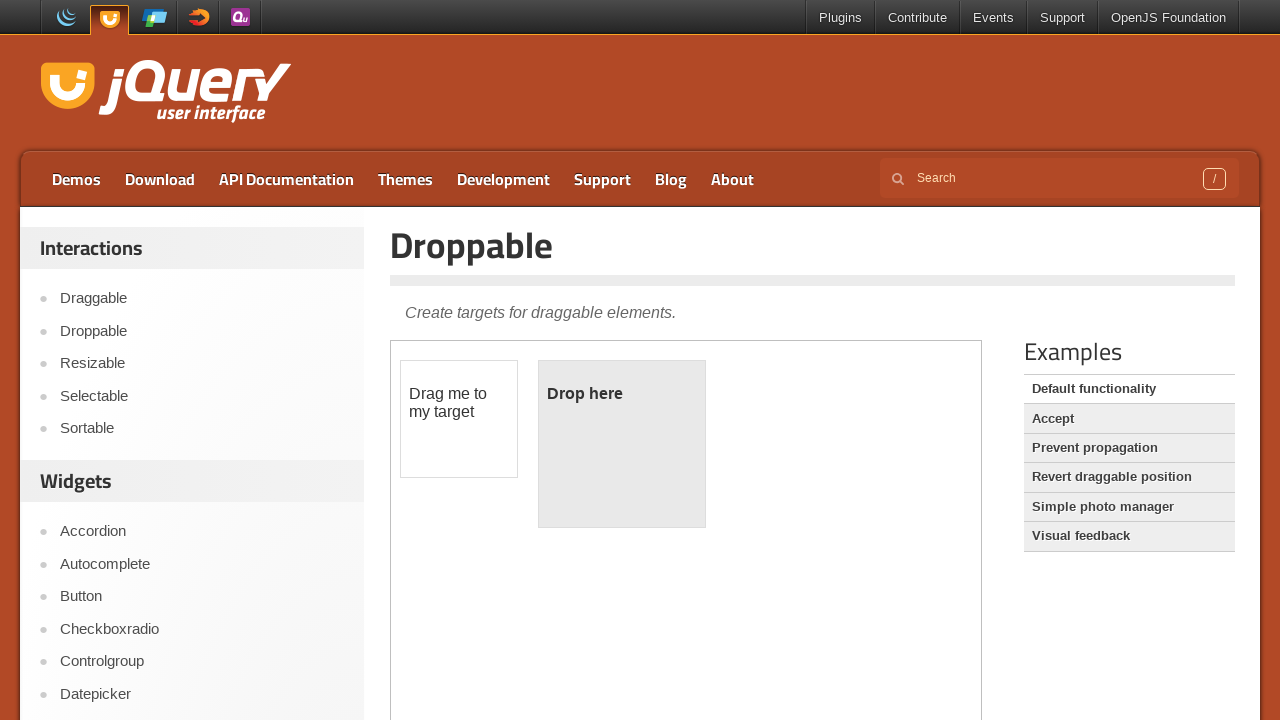

Located the droppable target element within the iframe
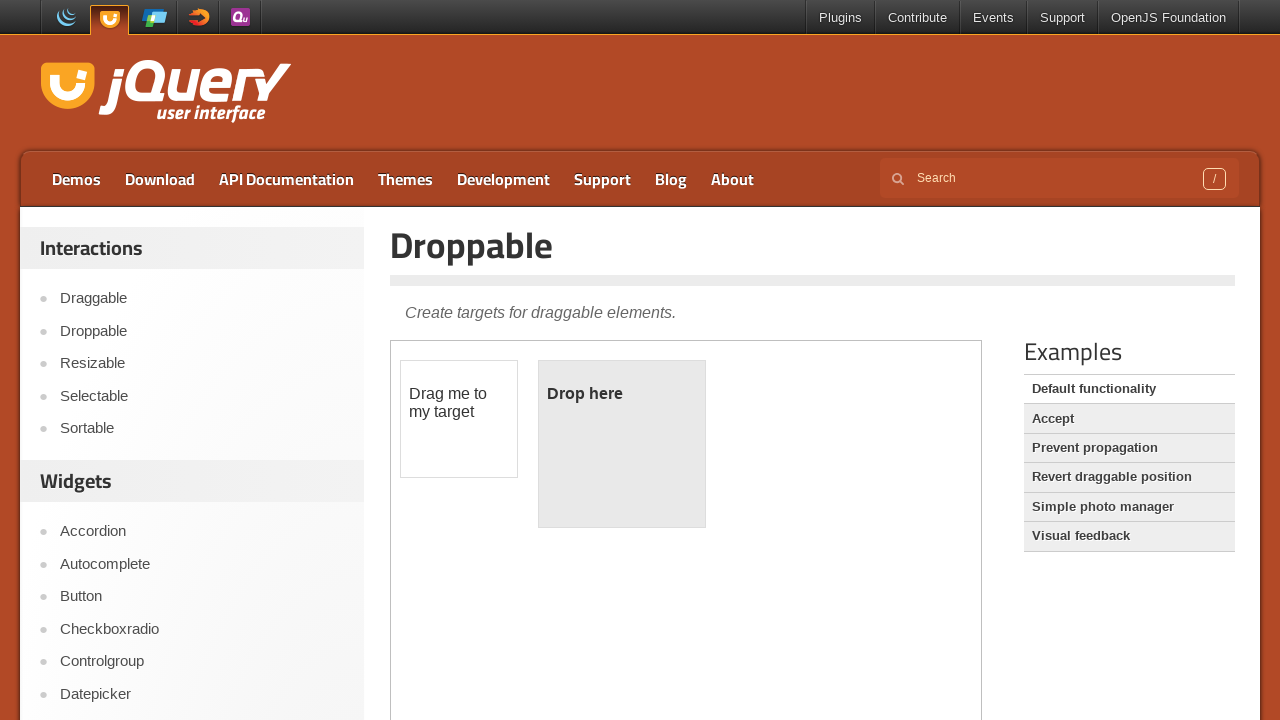

Dragged the draggable element onto the droppable target at (622, 444)
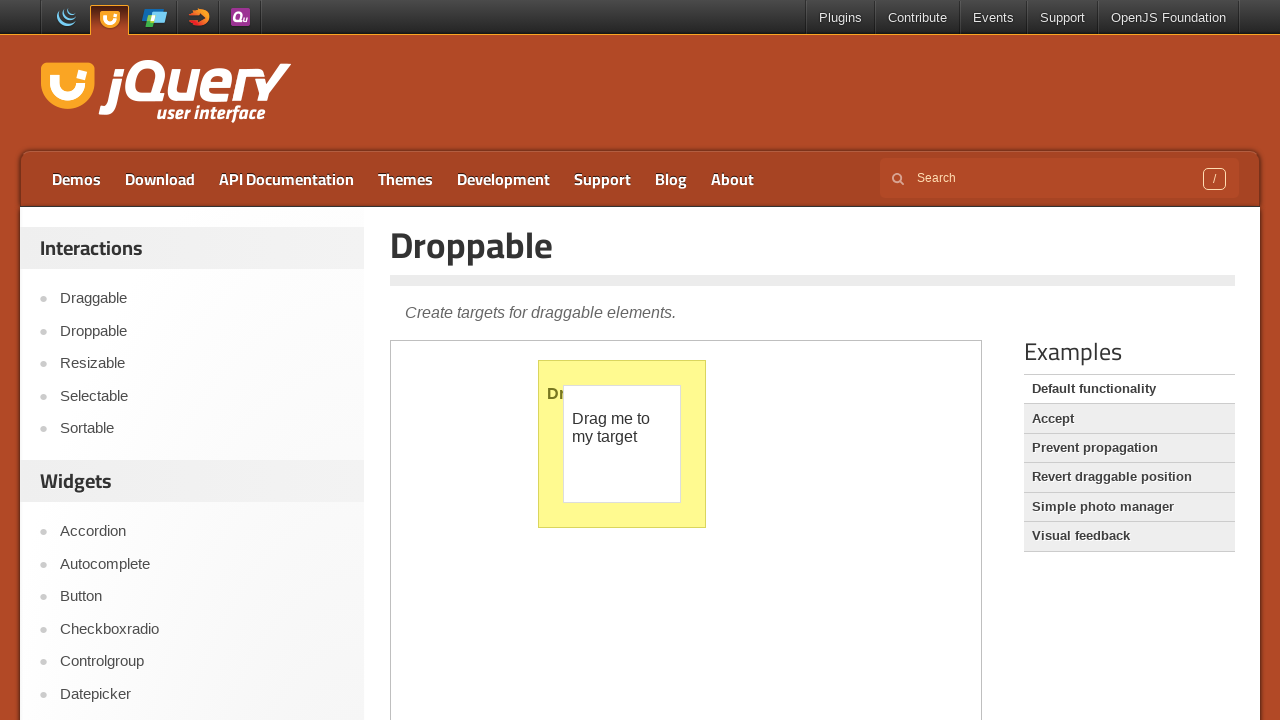

Verified drop was successful - droppable element text changed to 'Dropped!'
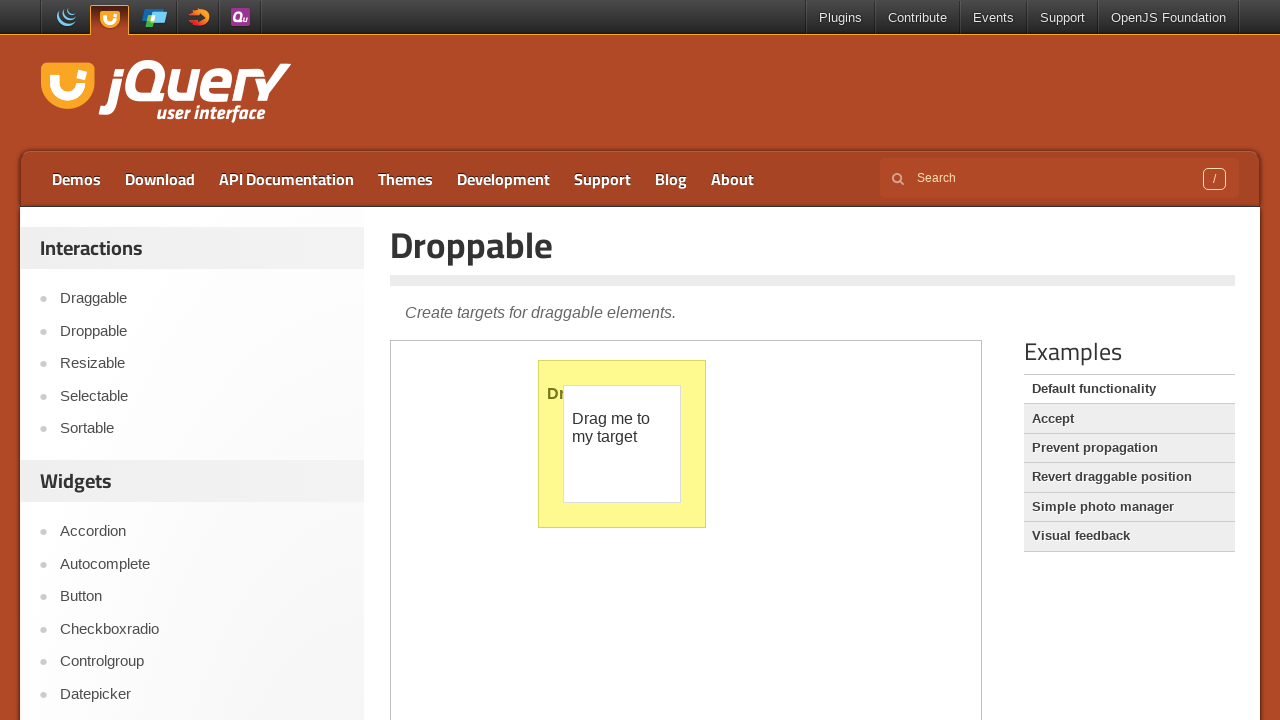

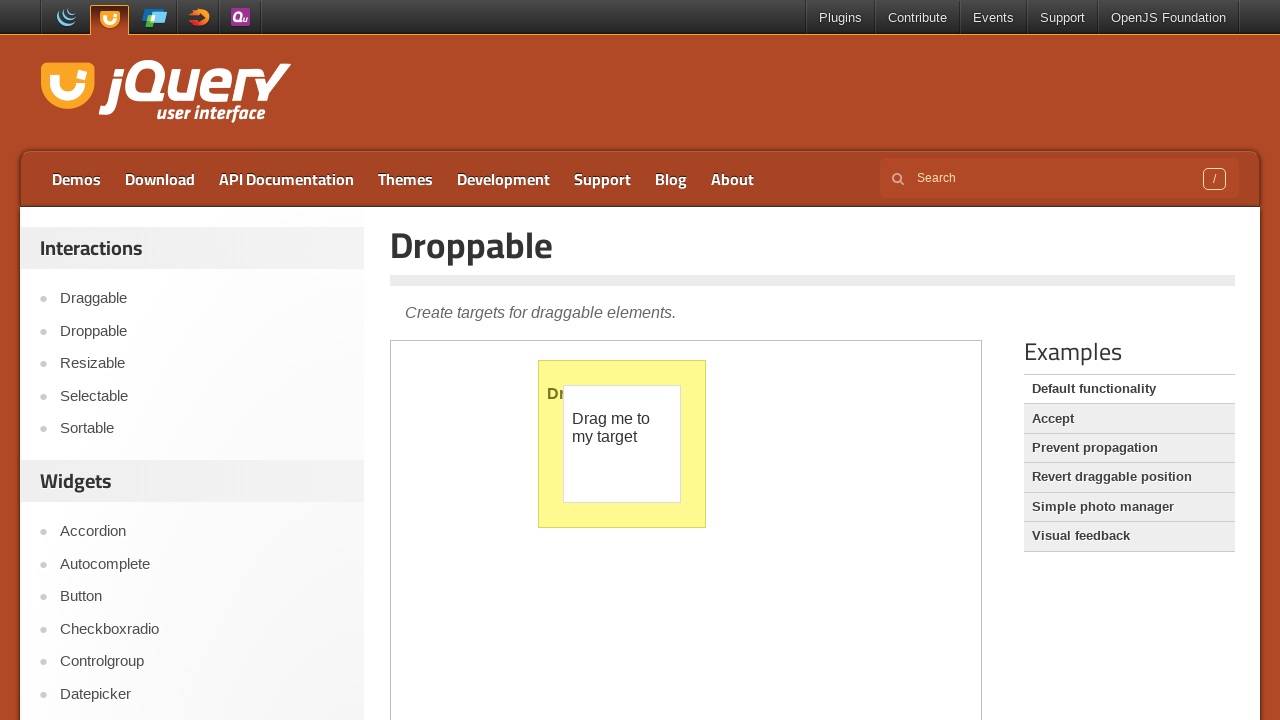